Tests drag and drop functionality by dragging element A and dropping it onto element B

Starting URL: https://crossbrowsertesting.github.io/drag-and-drop

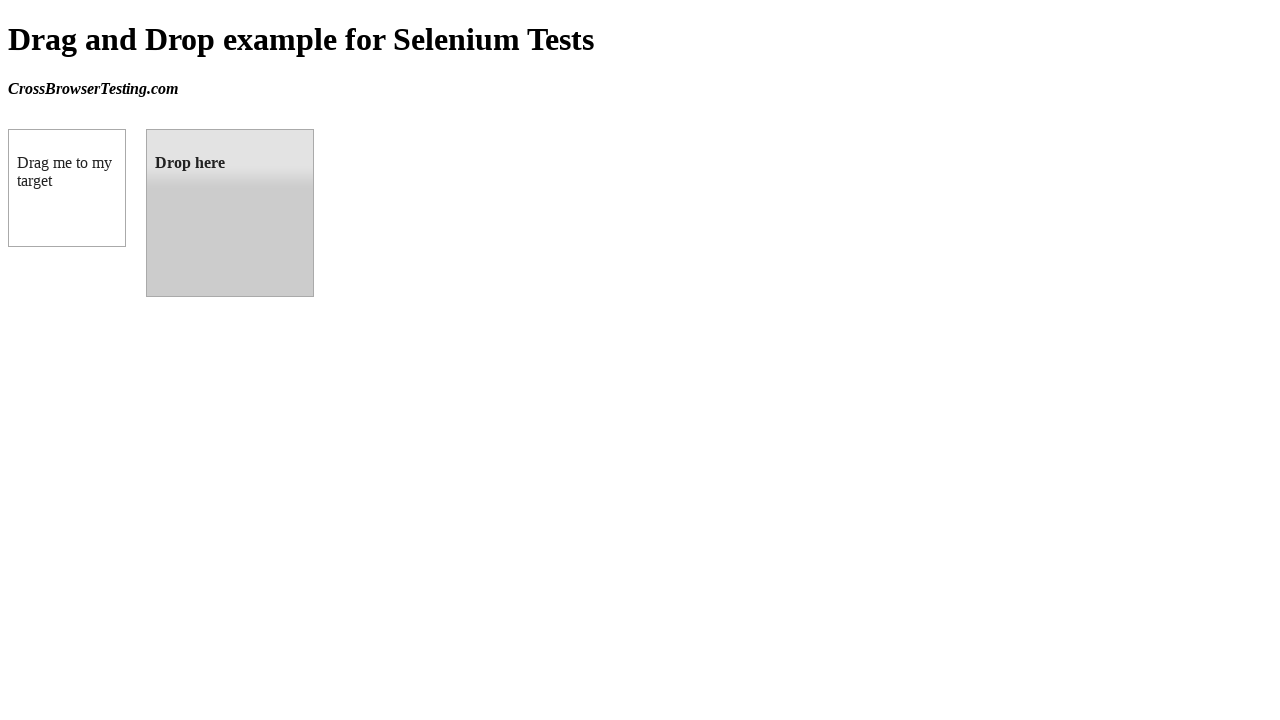

Located source element (draggable box A)
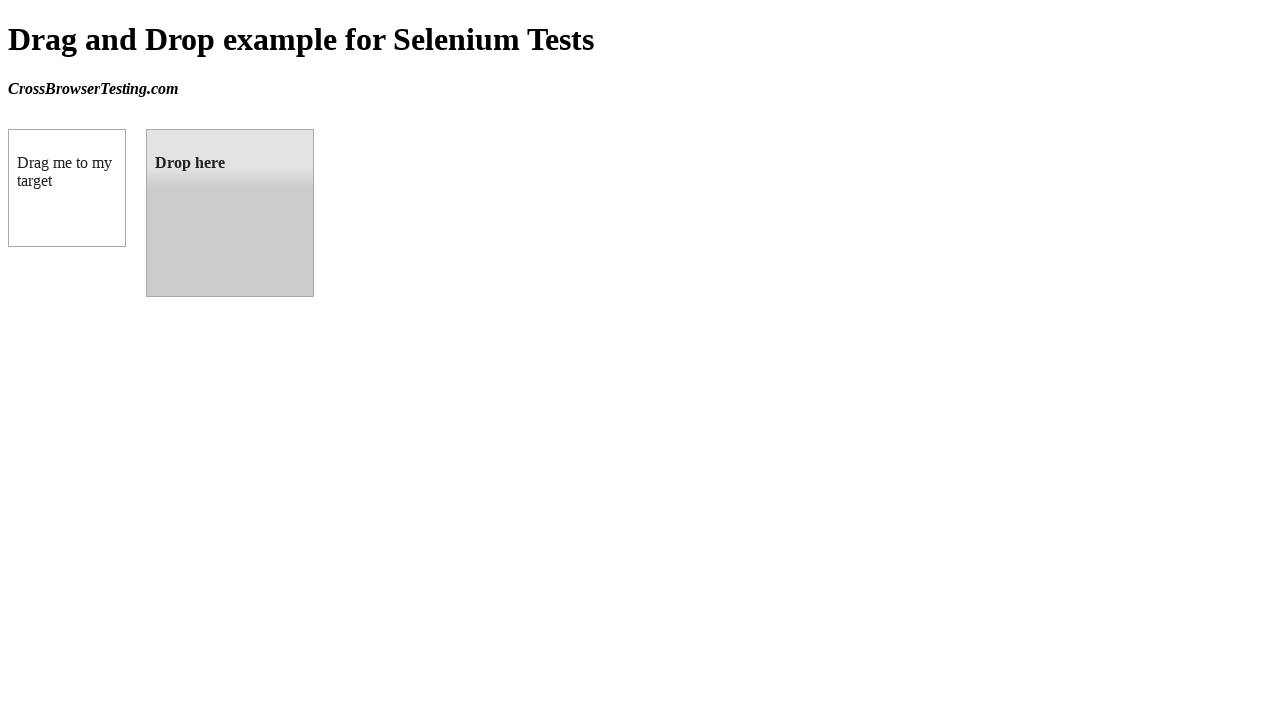

Located target element (droppable box B)
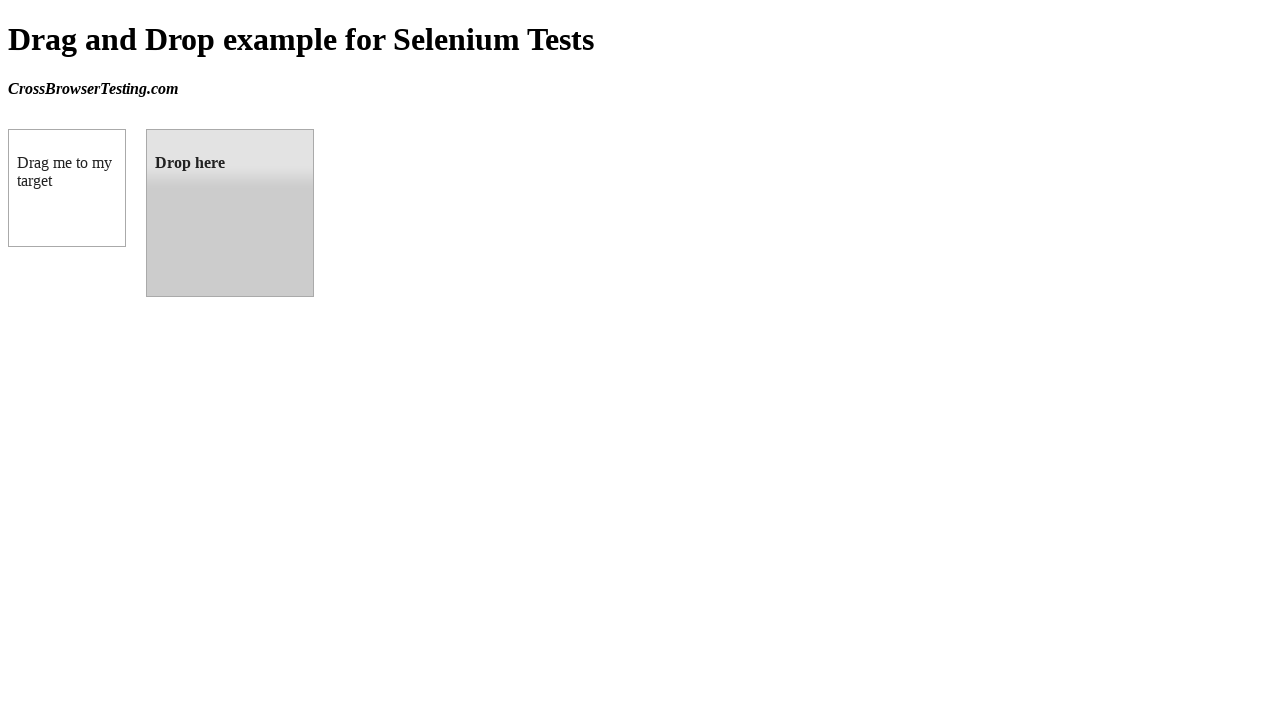

Dragged element A onto element B at (230, 213)
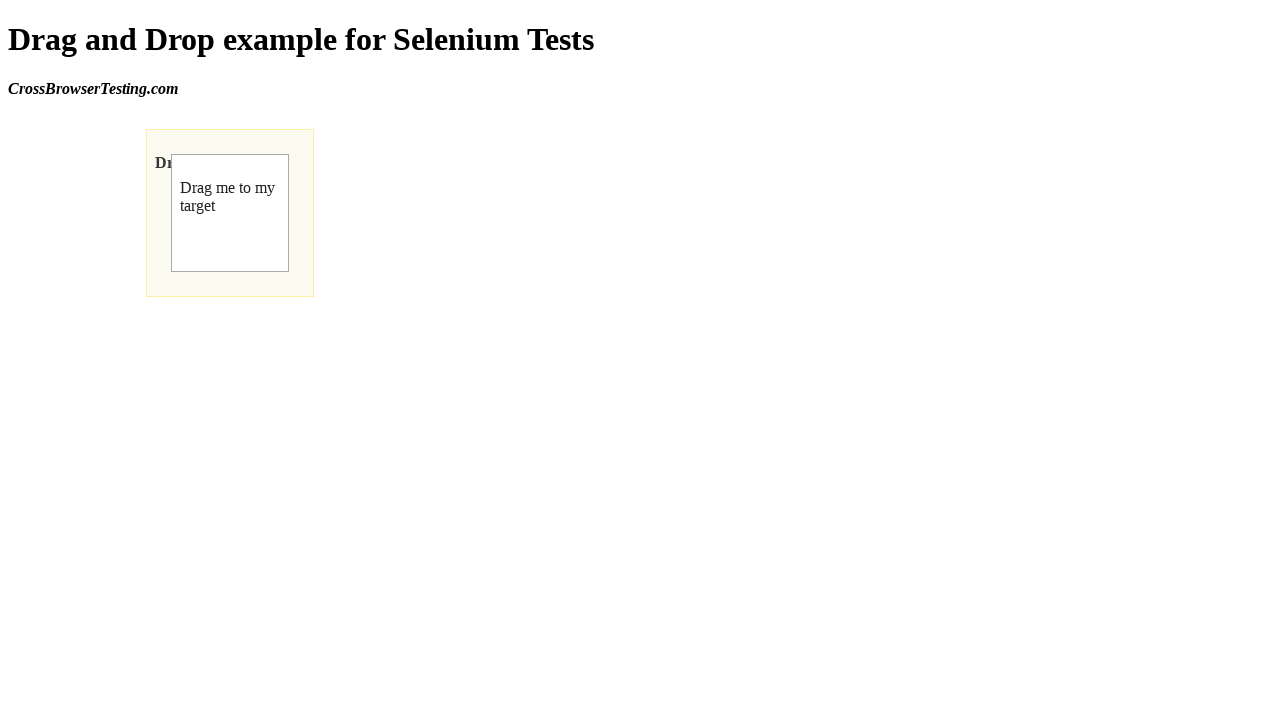

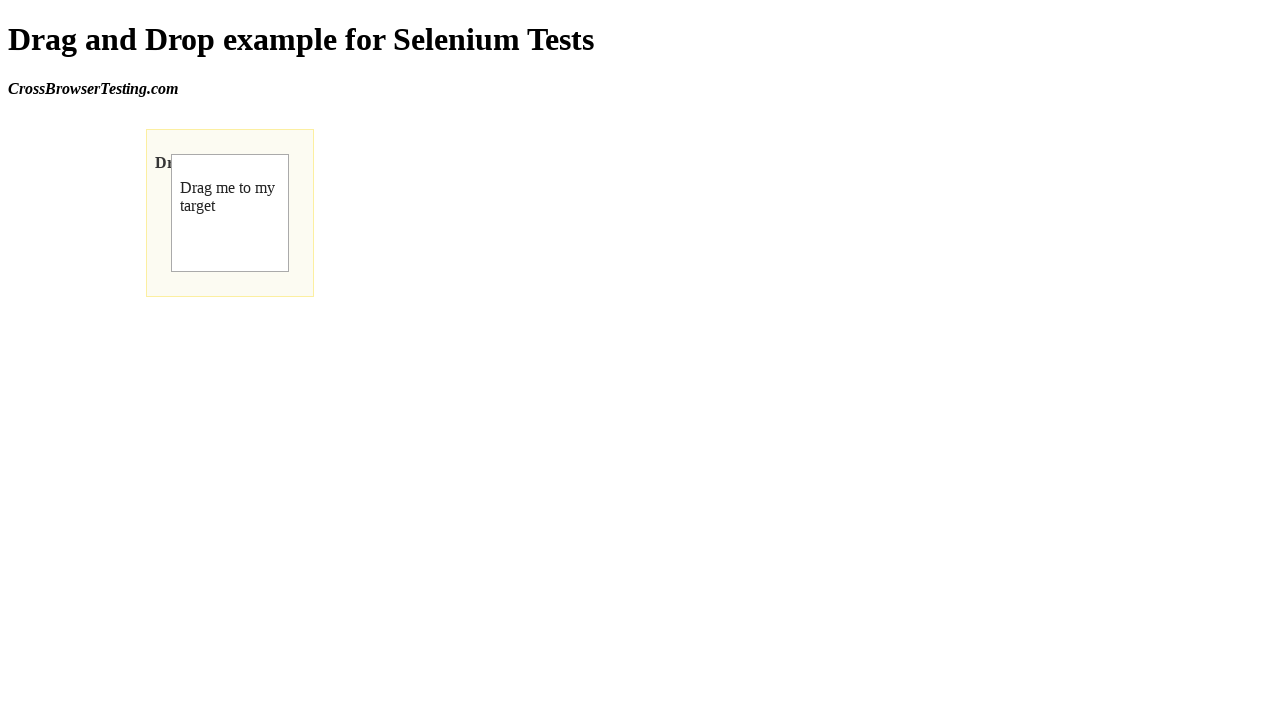